Navigates to Bilibili video platform and maximizes the browser window

Starting URL: http://Bilibili.com

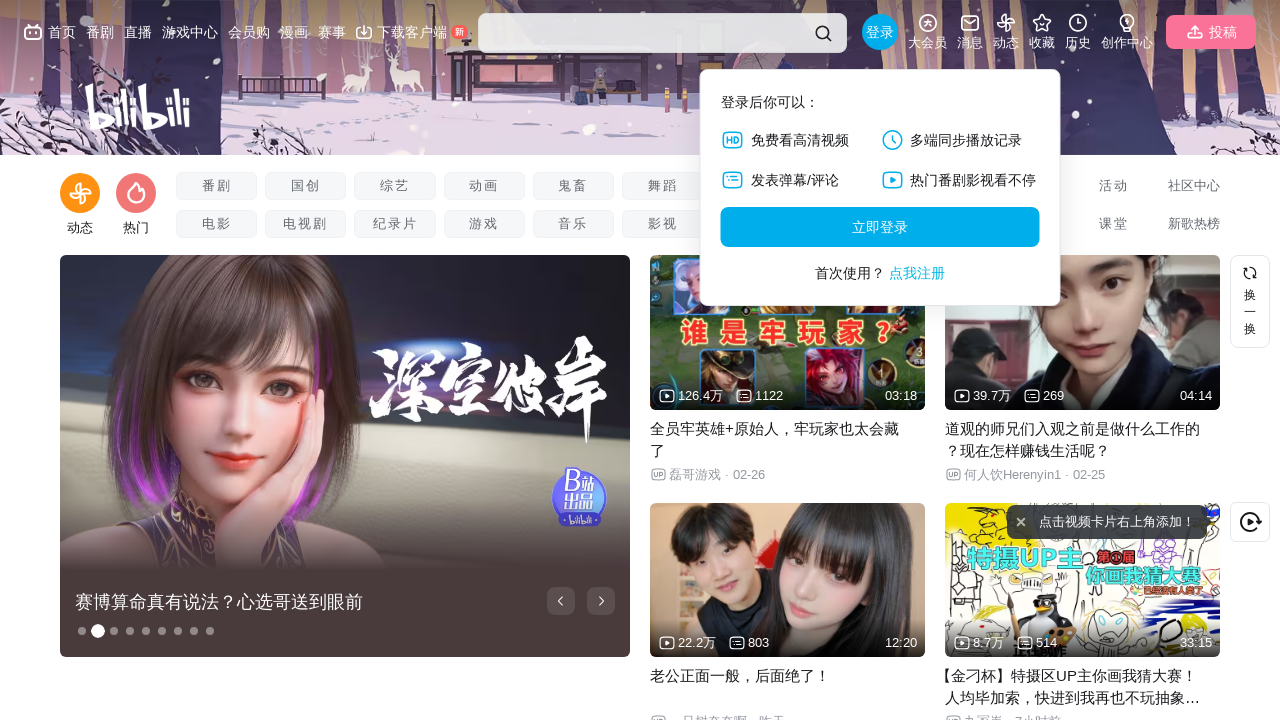

Set viewport size to 1920x1080 to maximize browser window
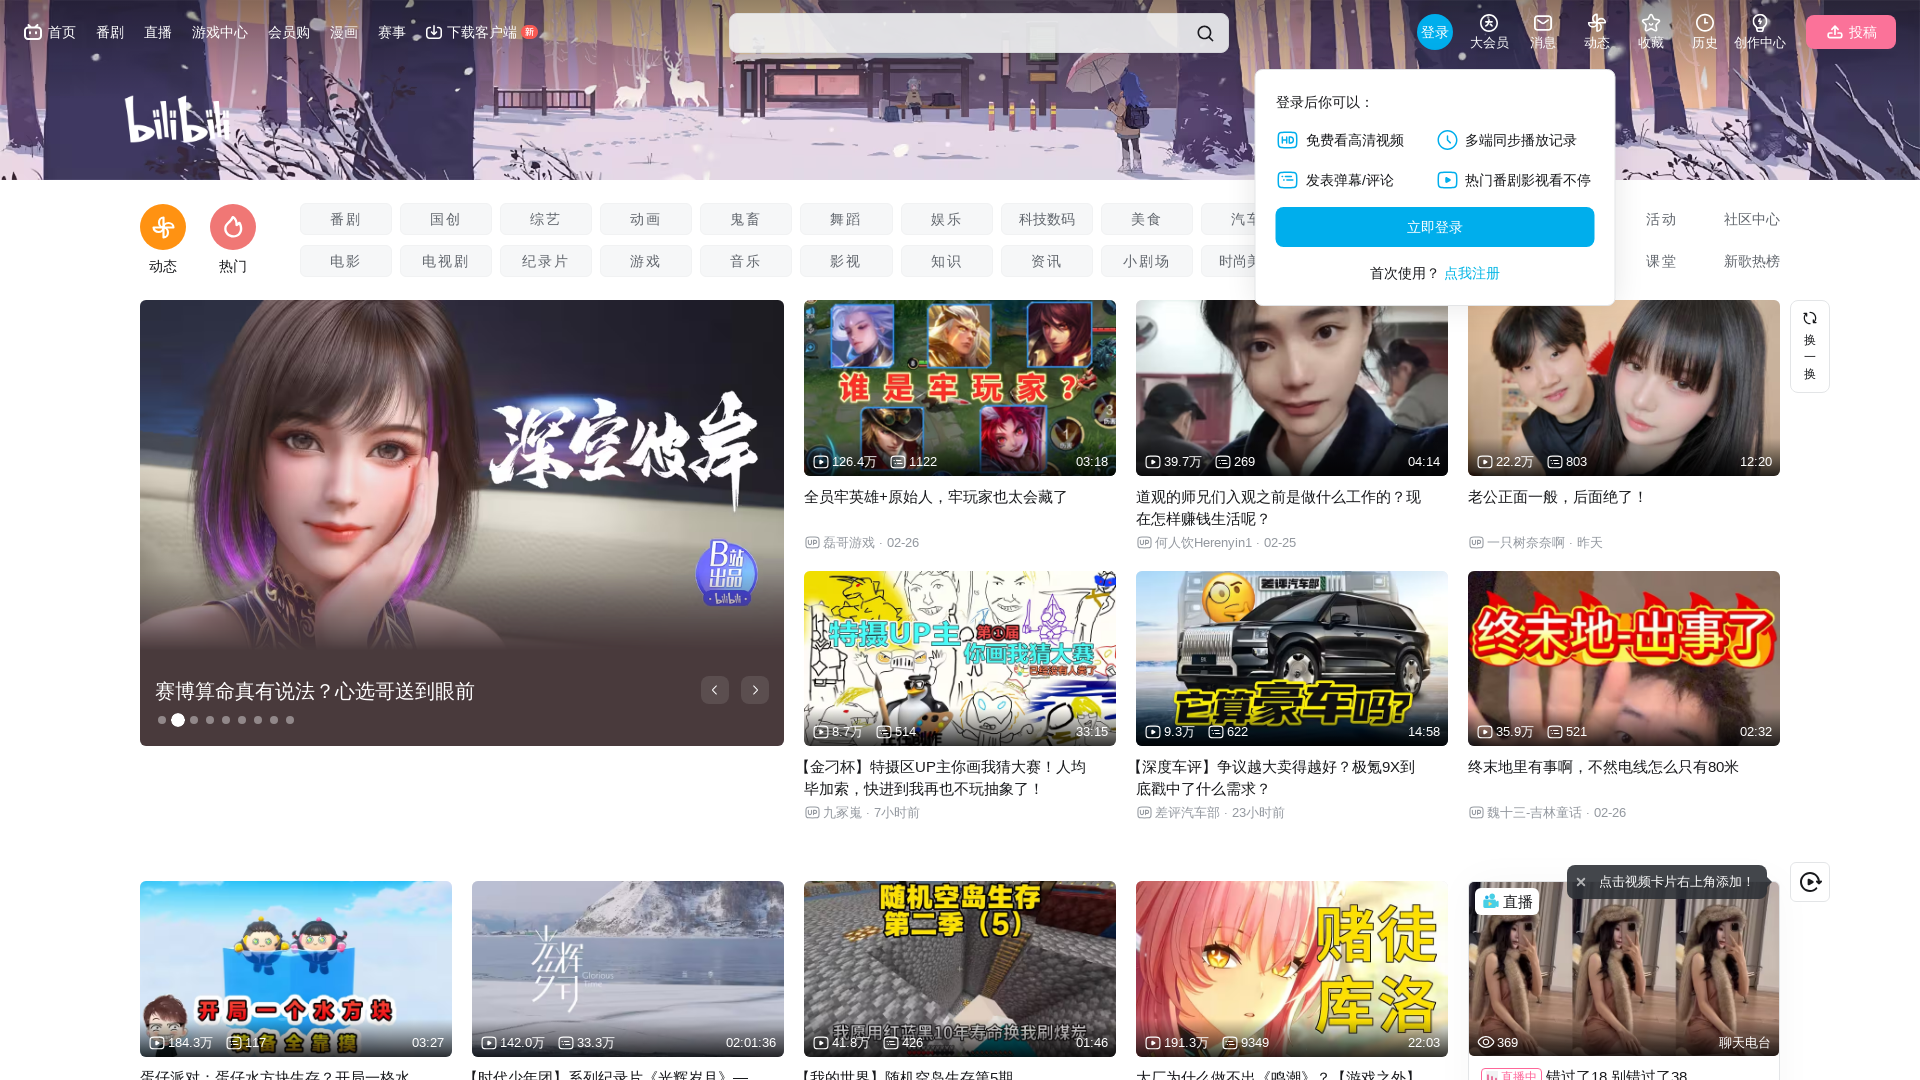

Waited for page DOM to be fully loaded on Bilibili.com
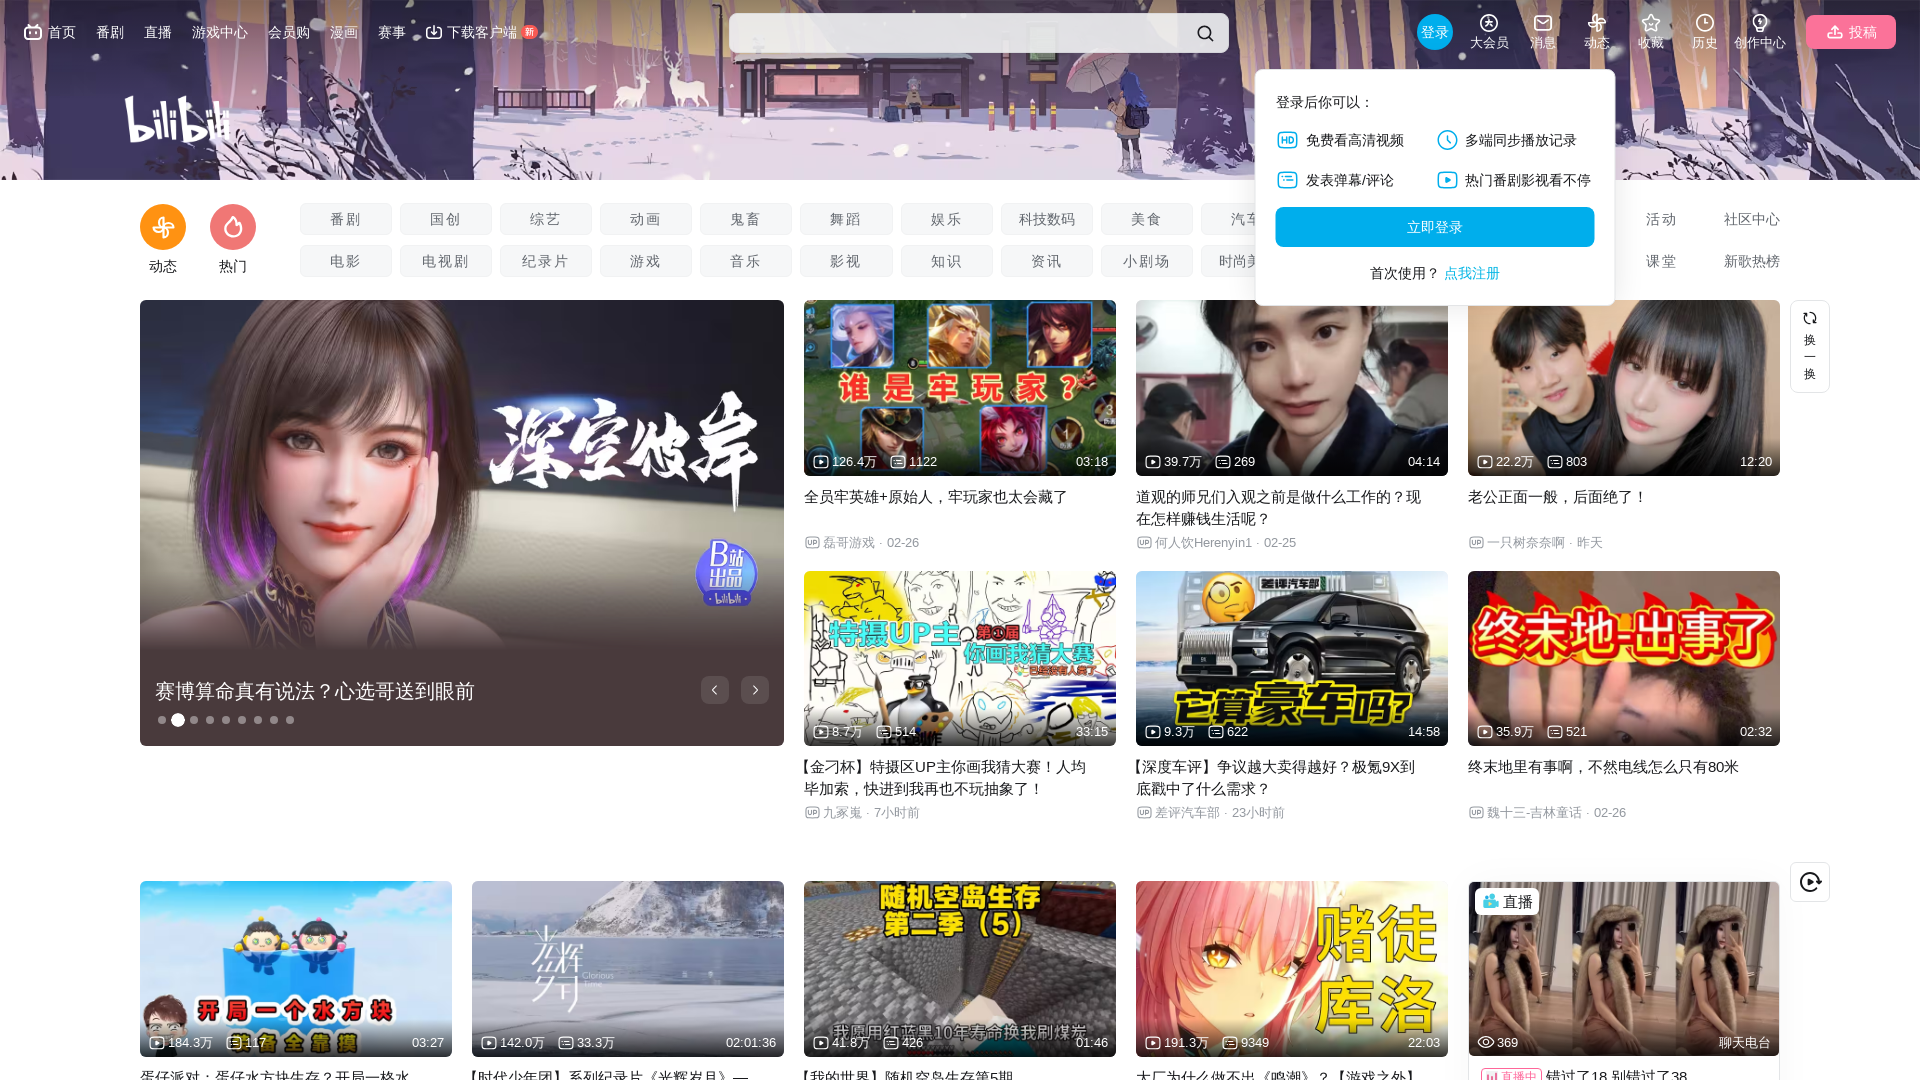

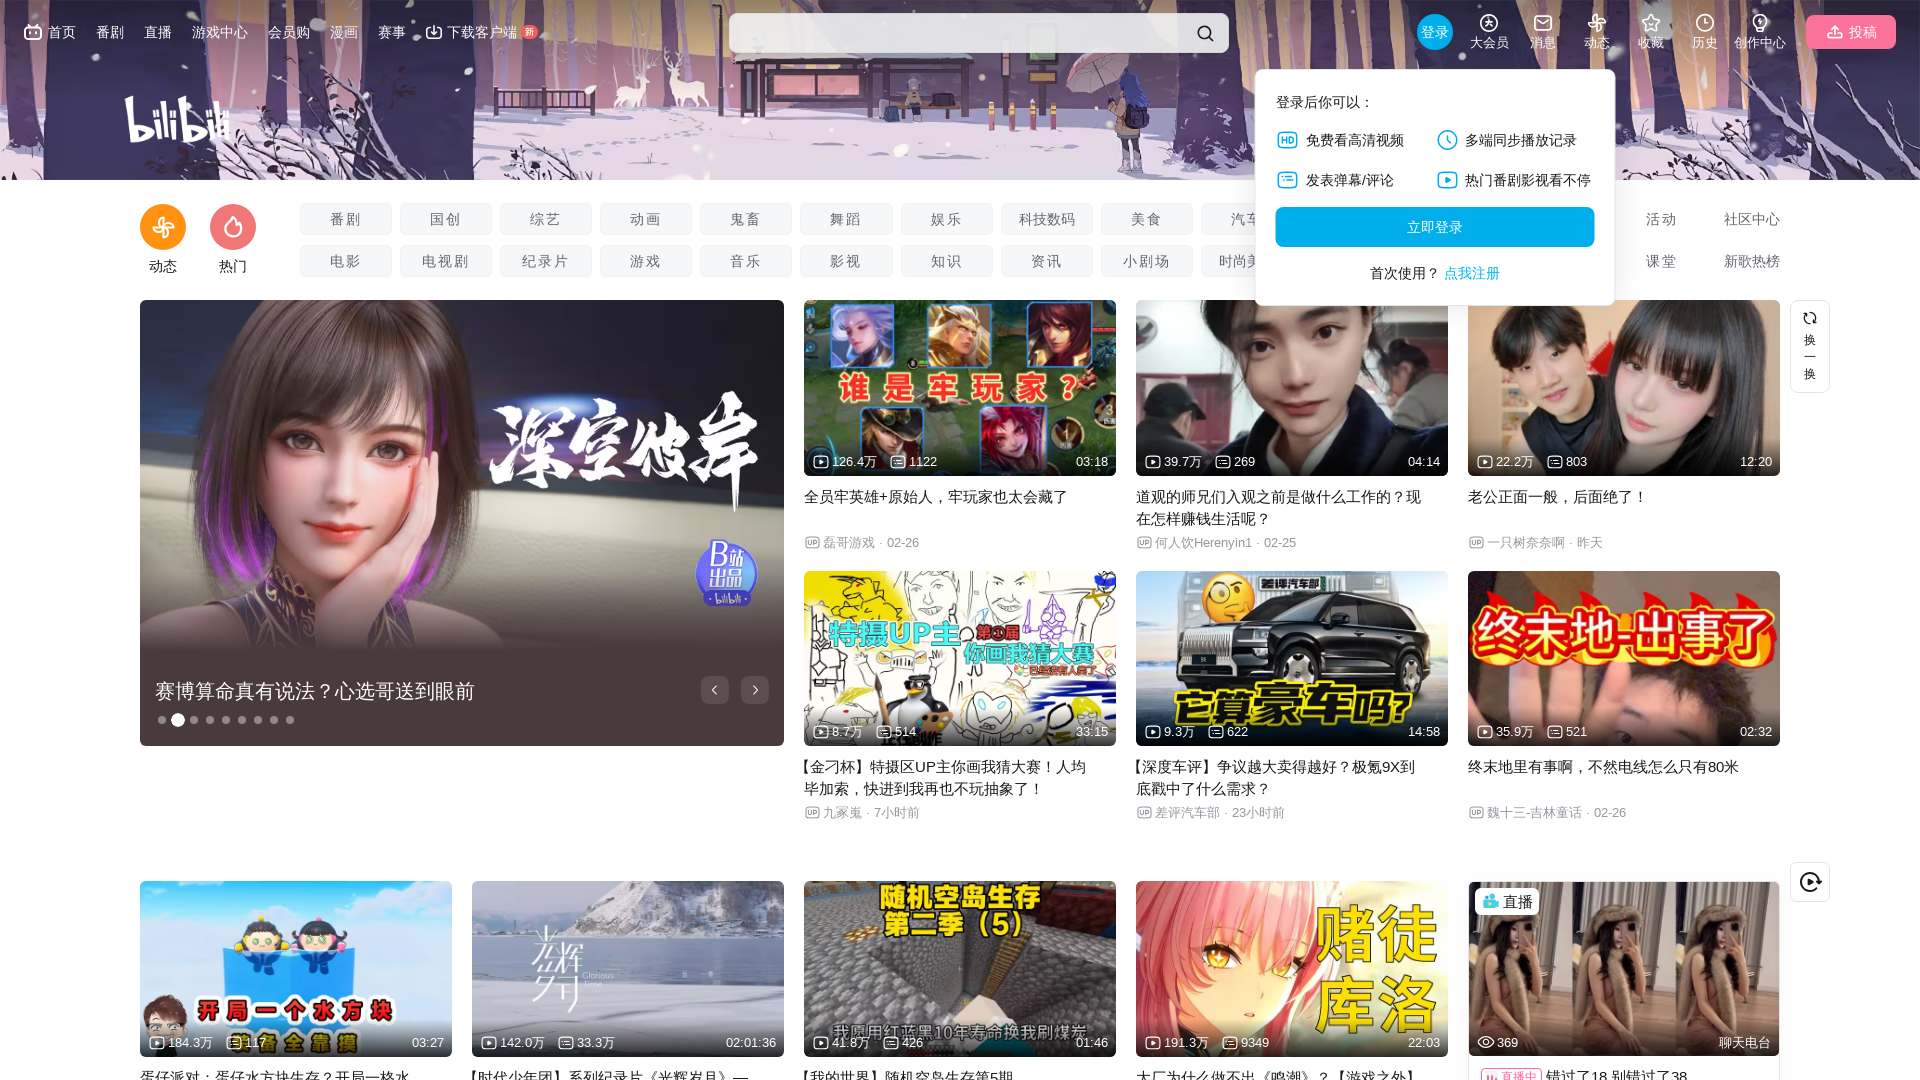